Fills out the "Watch Demo" form on Entrata.com with user information including name, email, company details, and job title

Starting URL: https://www.entrata.com/

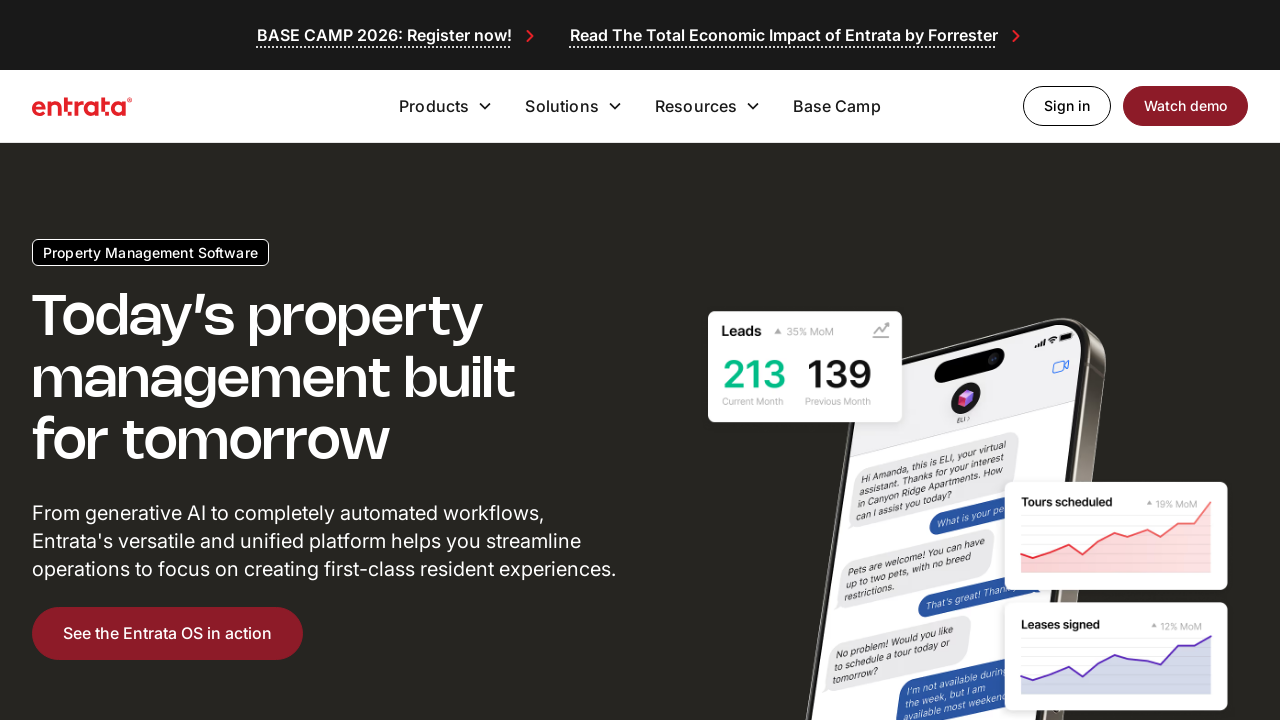

Clicked on 'Watch demo' button at (1185, 106) on xpath=//a[text()='Watch demo']
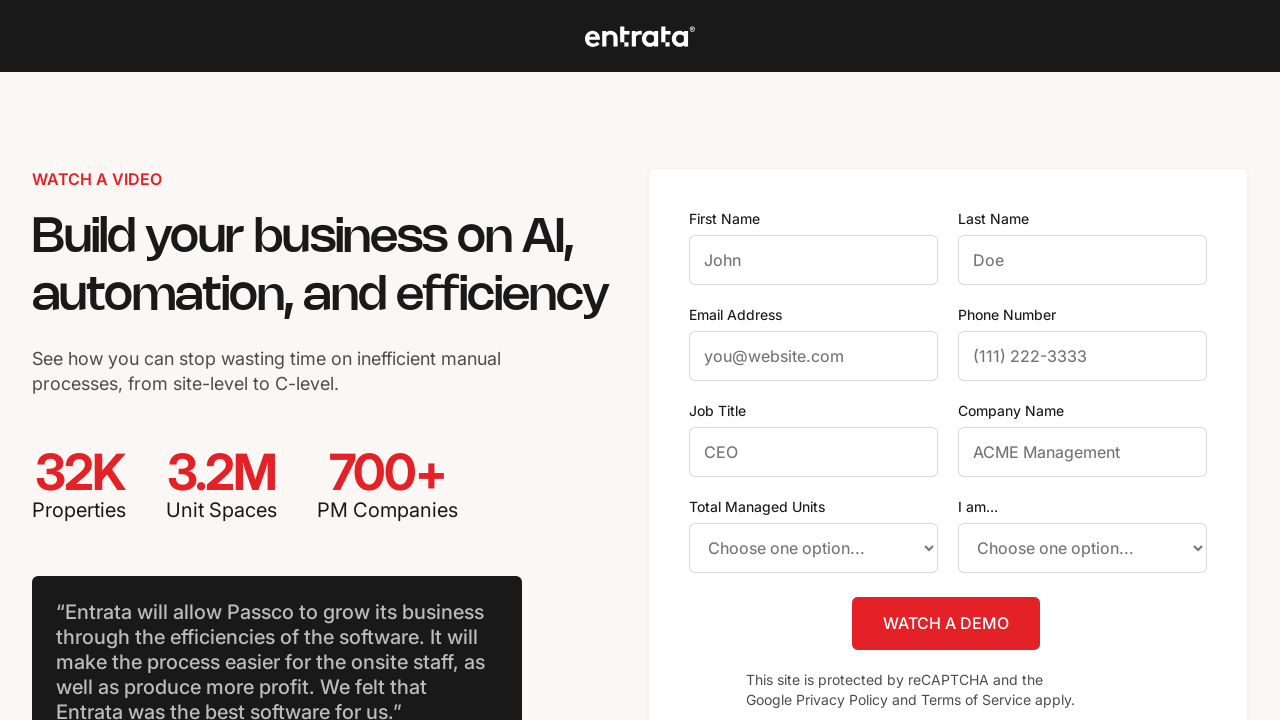

Form loaded - FirstName field is visible
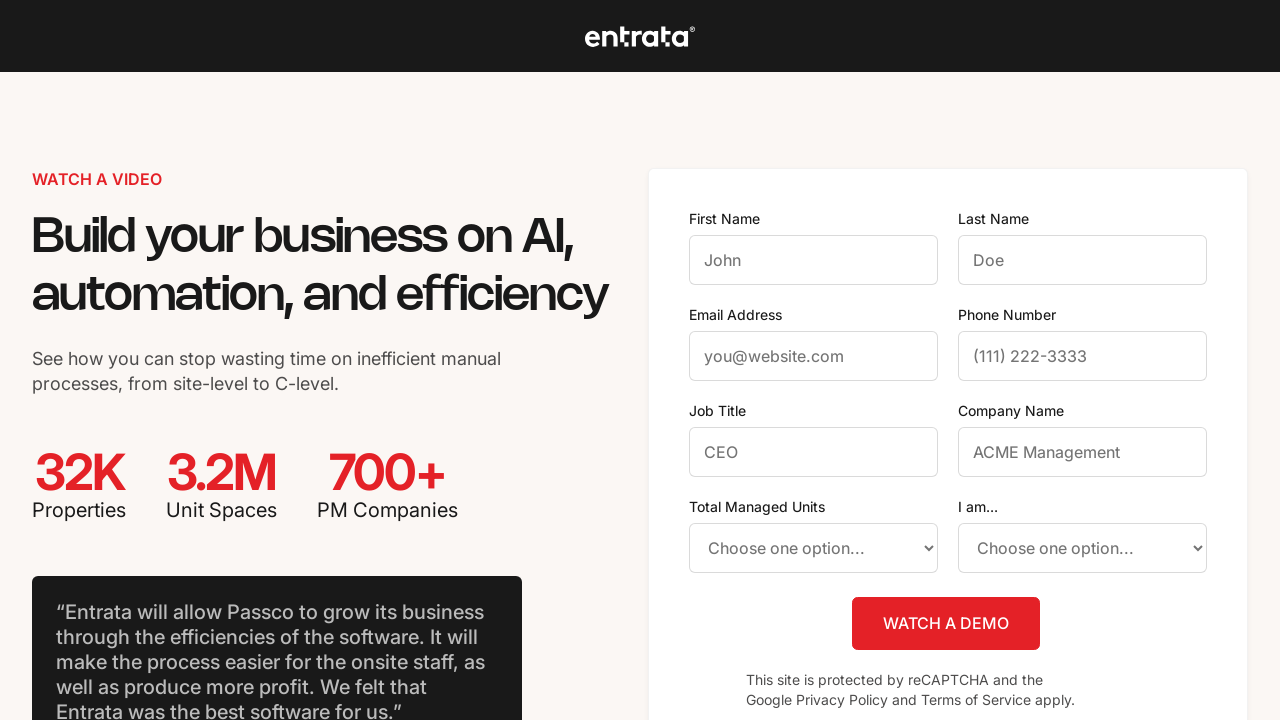

Filled FirstName field with 'Michael' on #FirstName
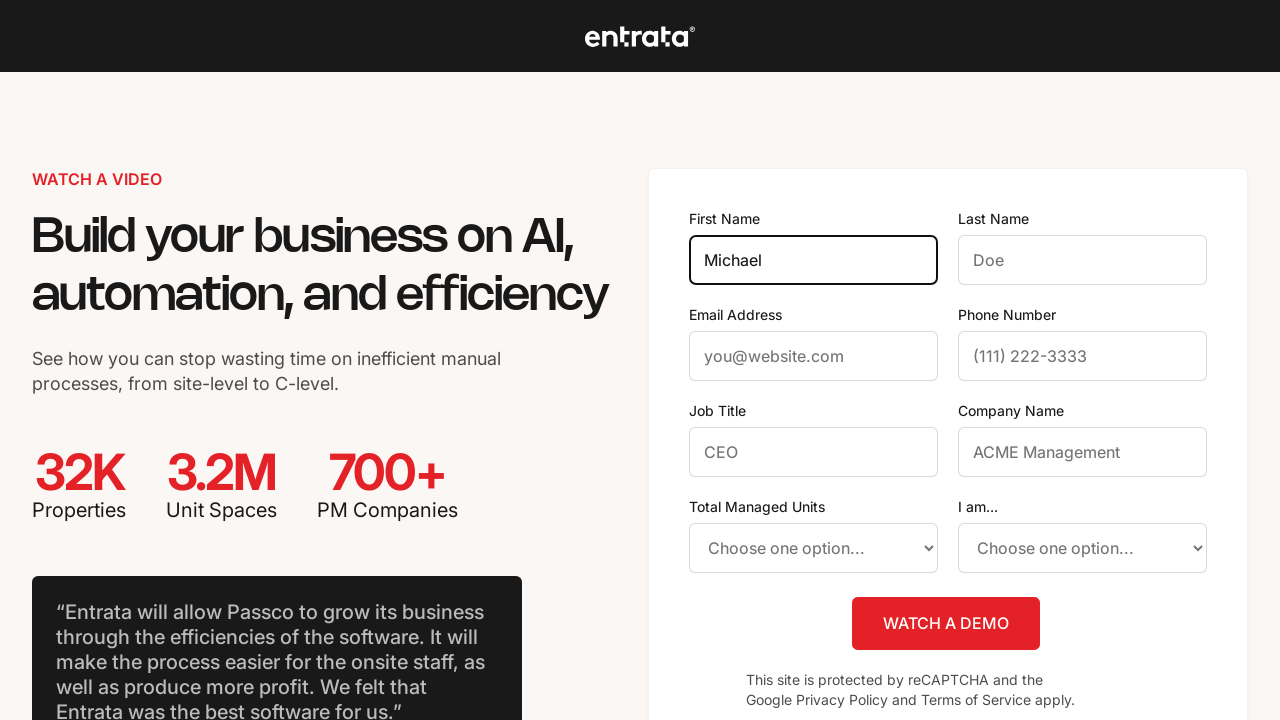

Filled LastName field with 'Johnson' on #LastName
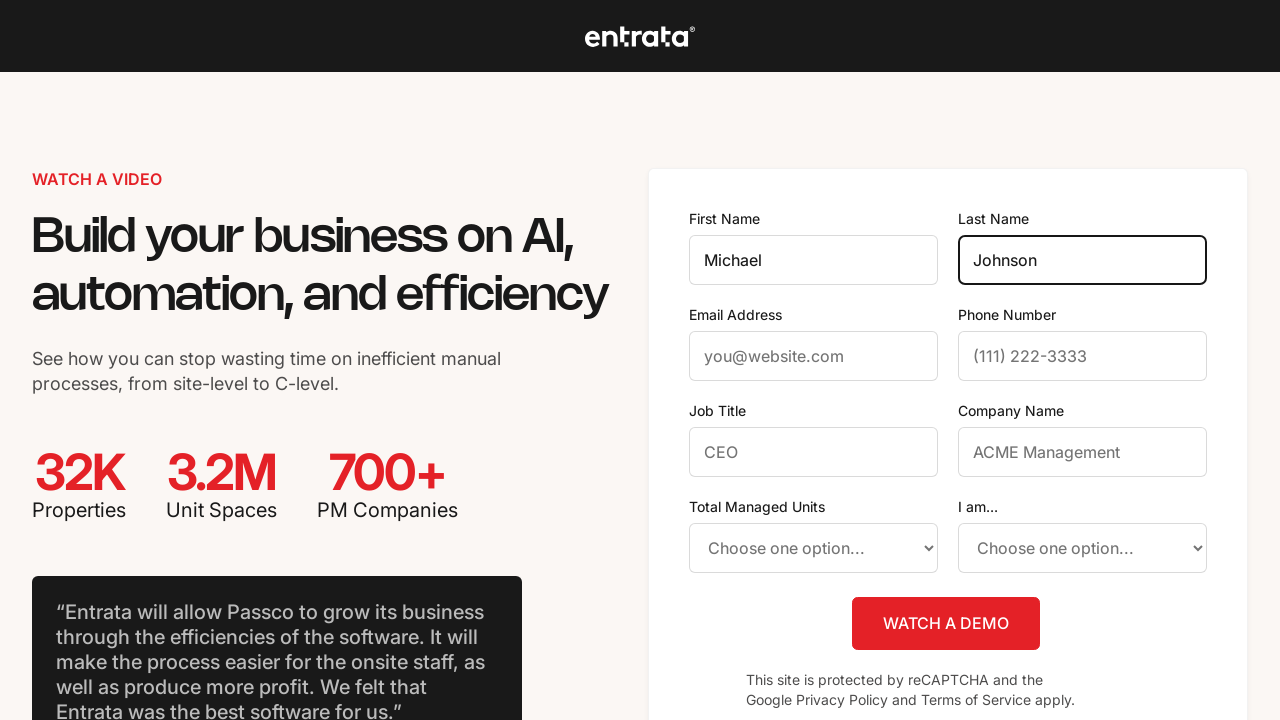

Filled Email field with 'michael.johnson@testmail.com' on #Email
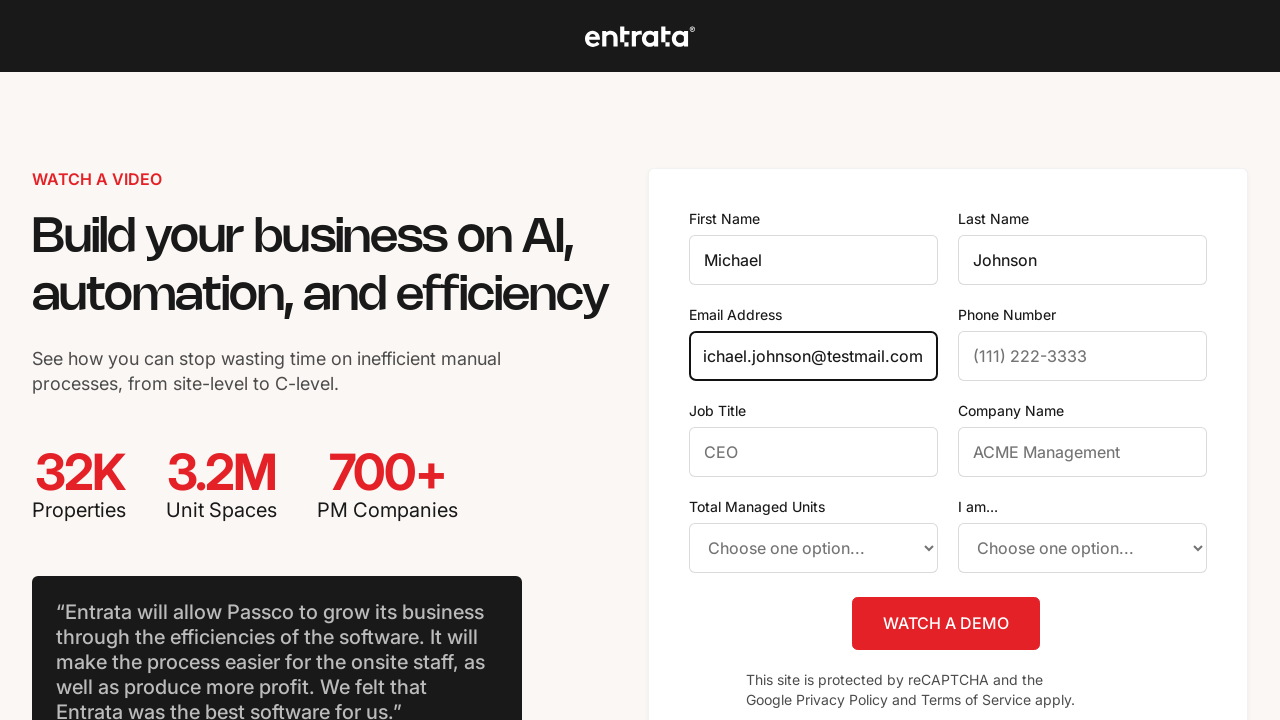

Filled Company field with 'Tech Solutions Inc.' on #Company
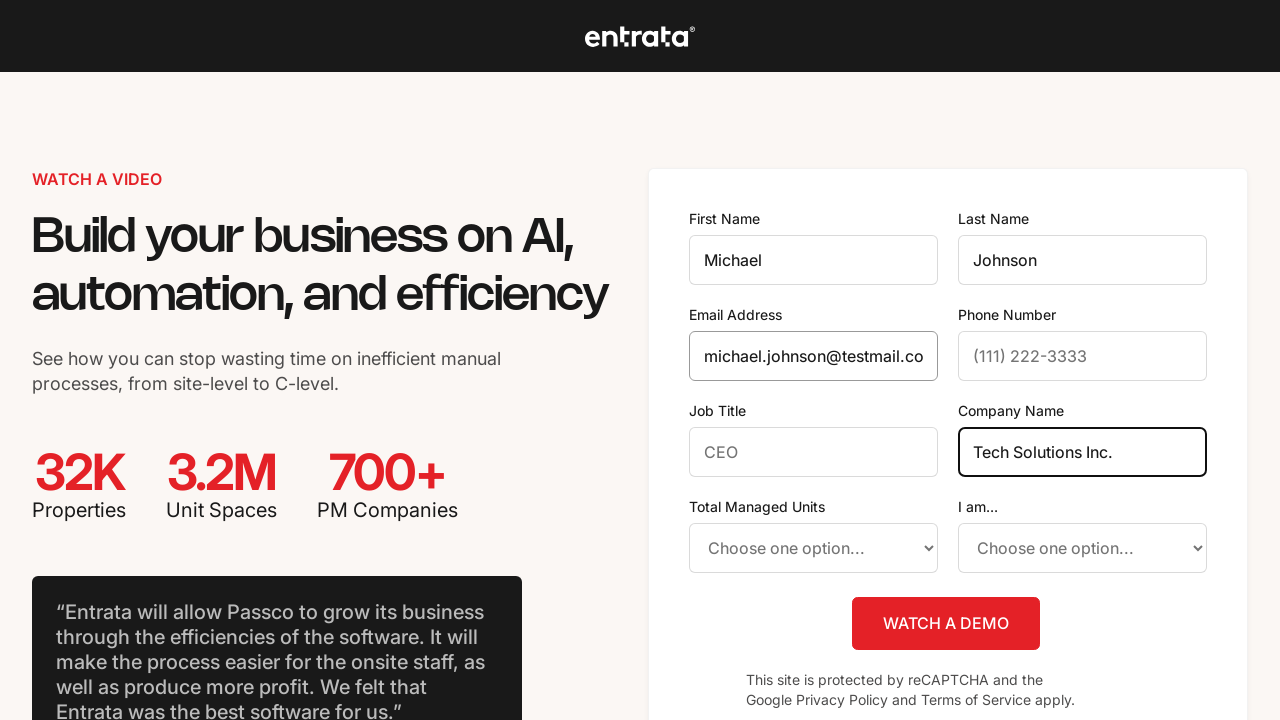

Filled Phone field with '5551234567' on #Phone
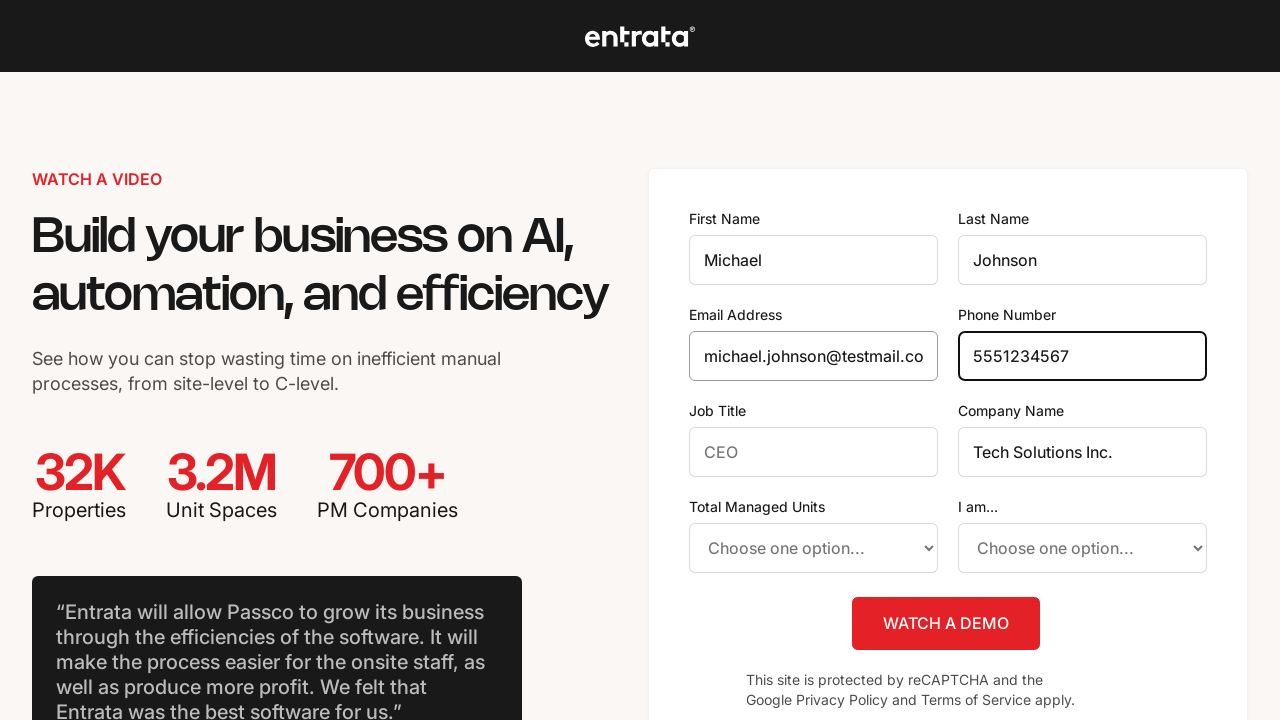

Selected unit count from dropdown (index 1) on #Unit_Count__c
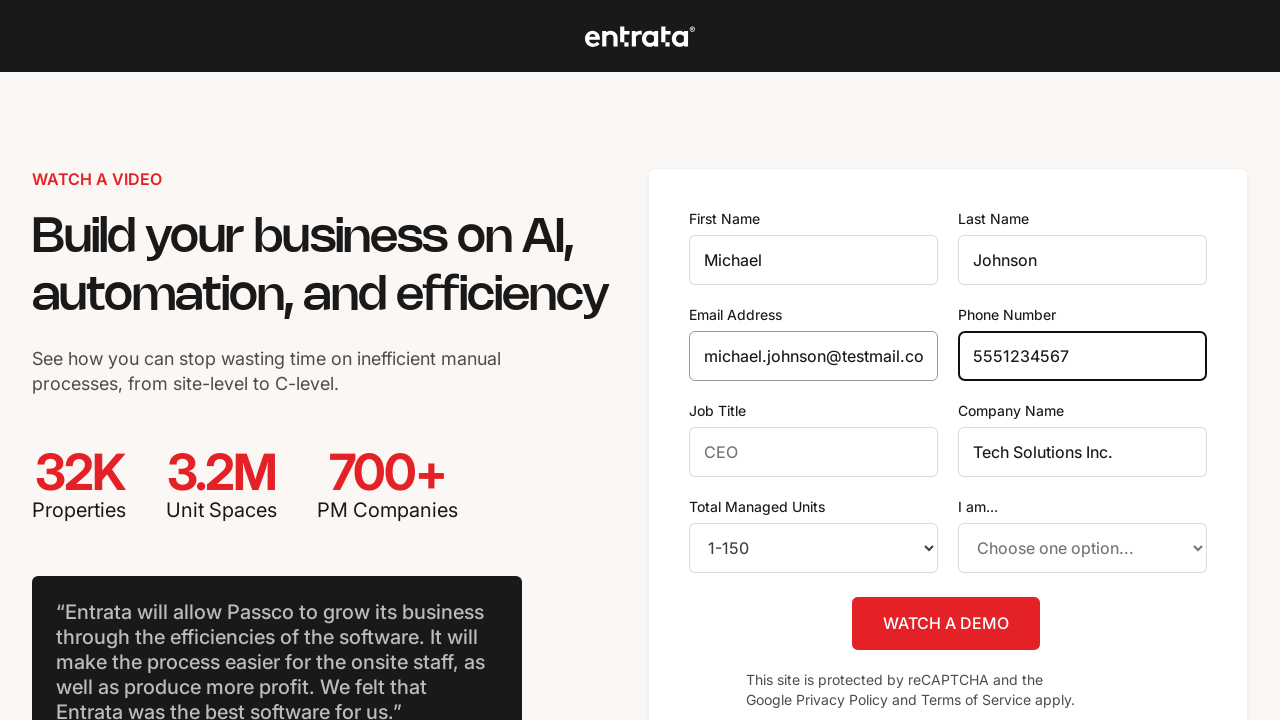

Filled Title field with 'Software Engineer' on #Title
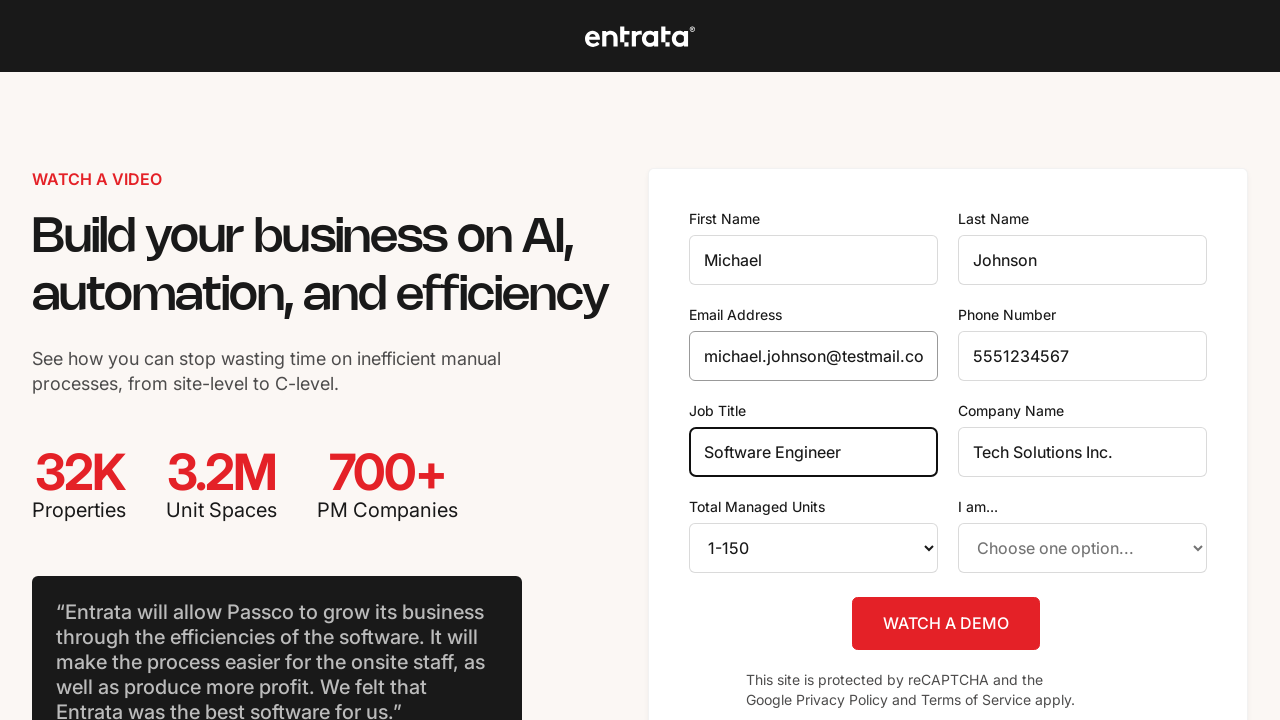

Selected demo request type from dropdown (index 1) on #demoRequest
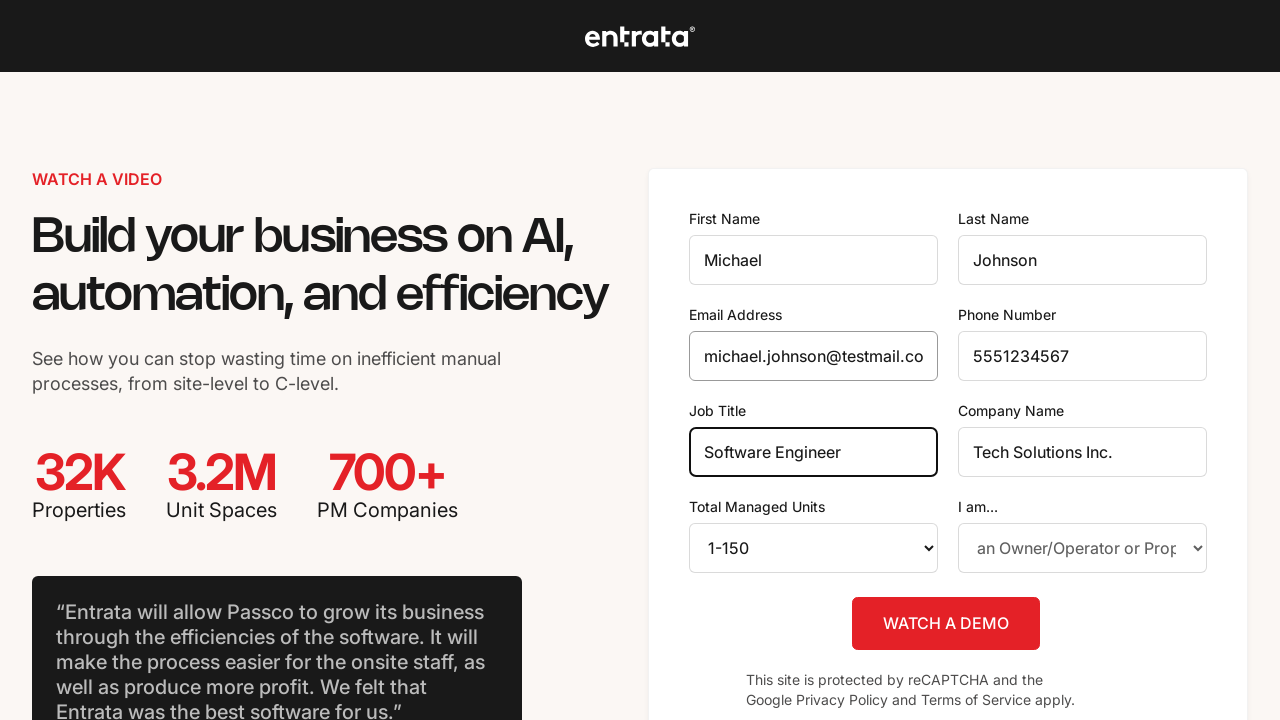

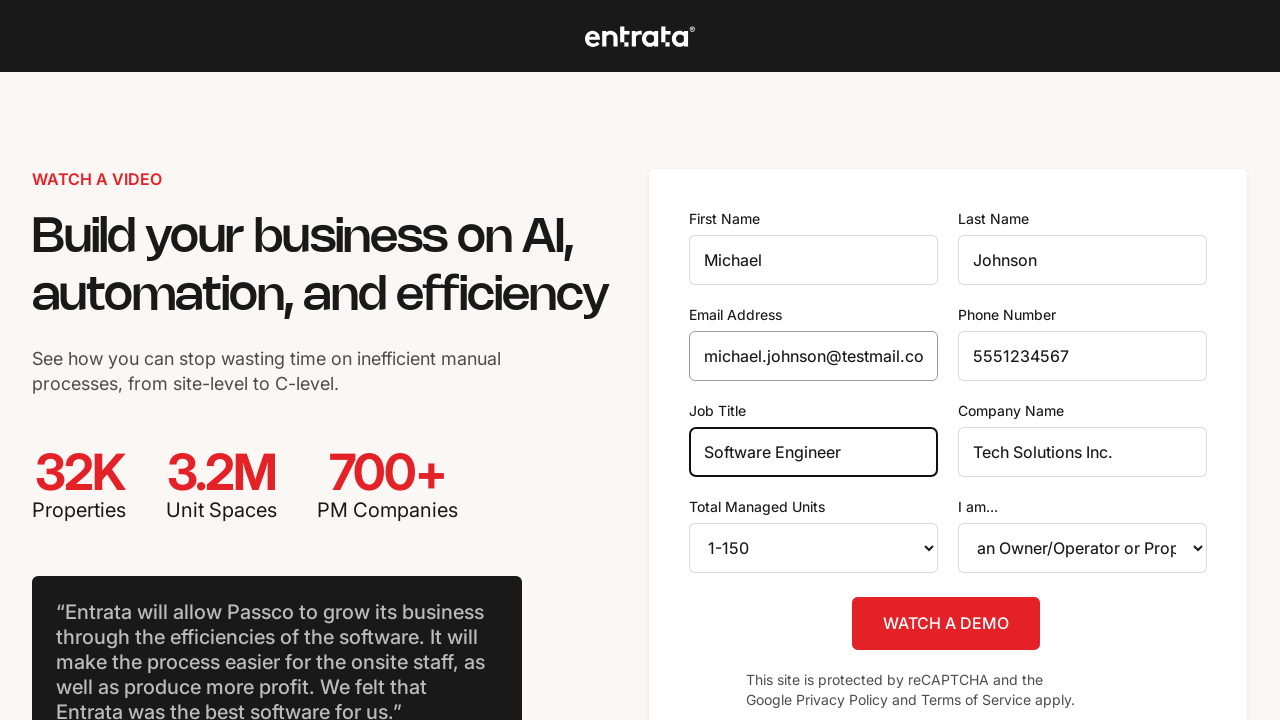